Tests VWO login with invalid credentials and verifies that an error message is displayed

Starting URL: https://app.vwo.com

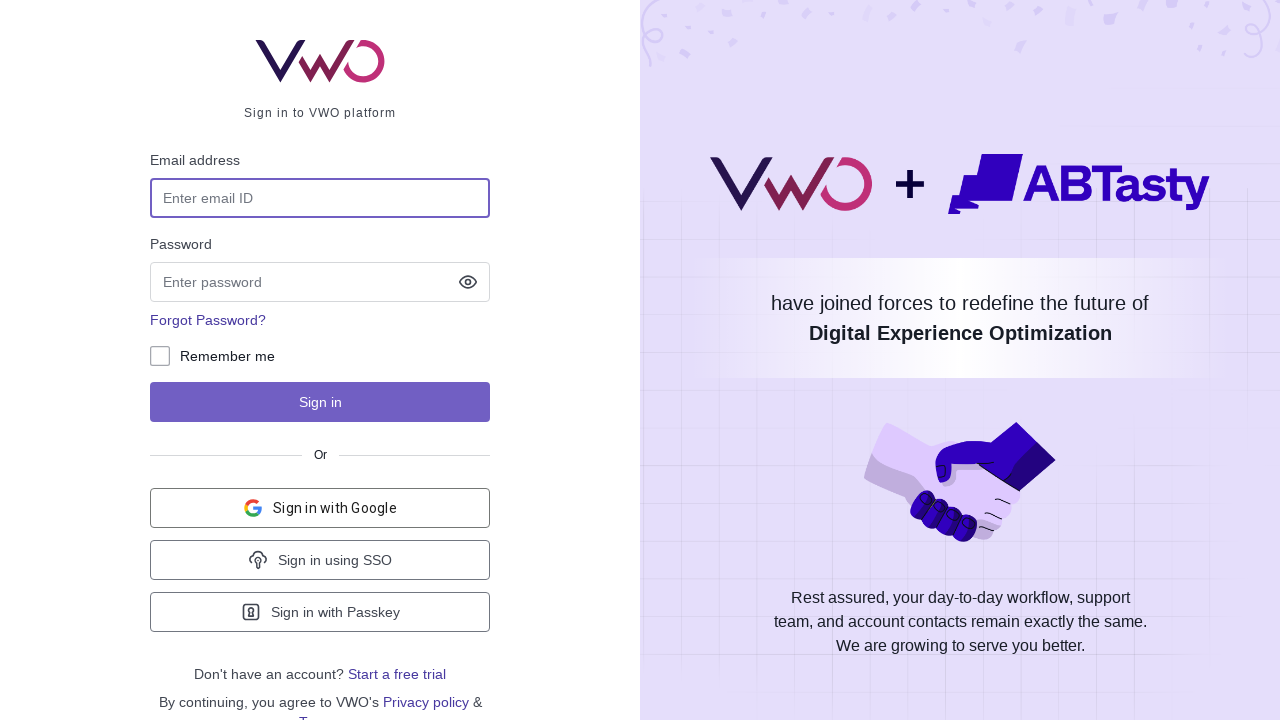

Filled email field with 'admin@admin.com' on #login-username
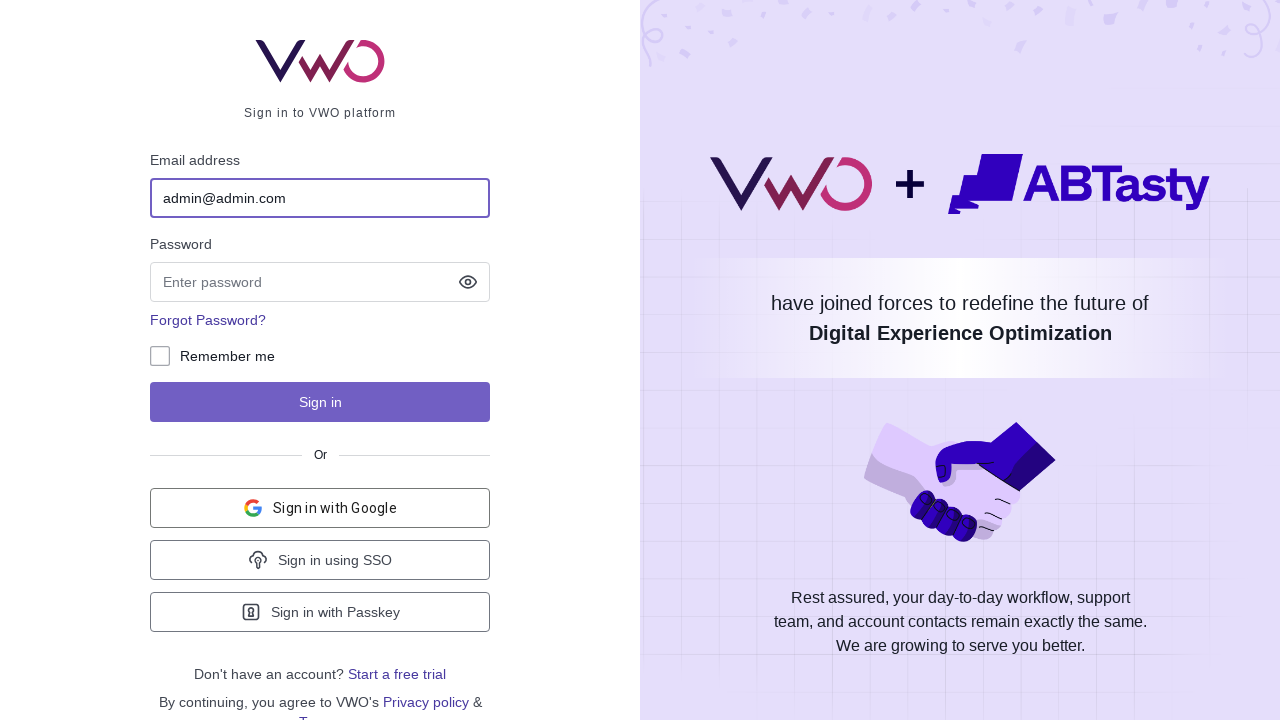

Filled password field with 'password@321' on input[name='password']
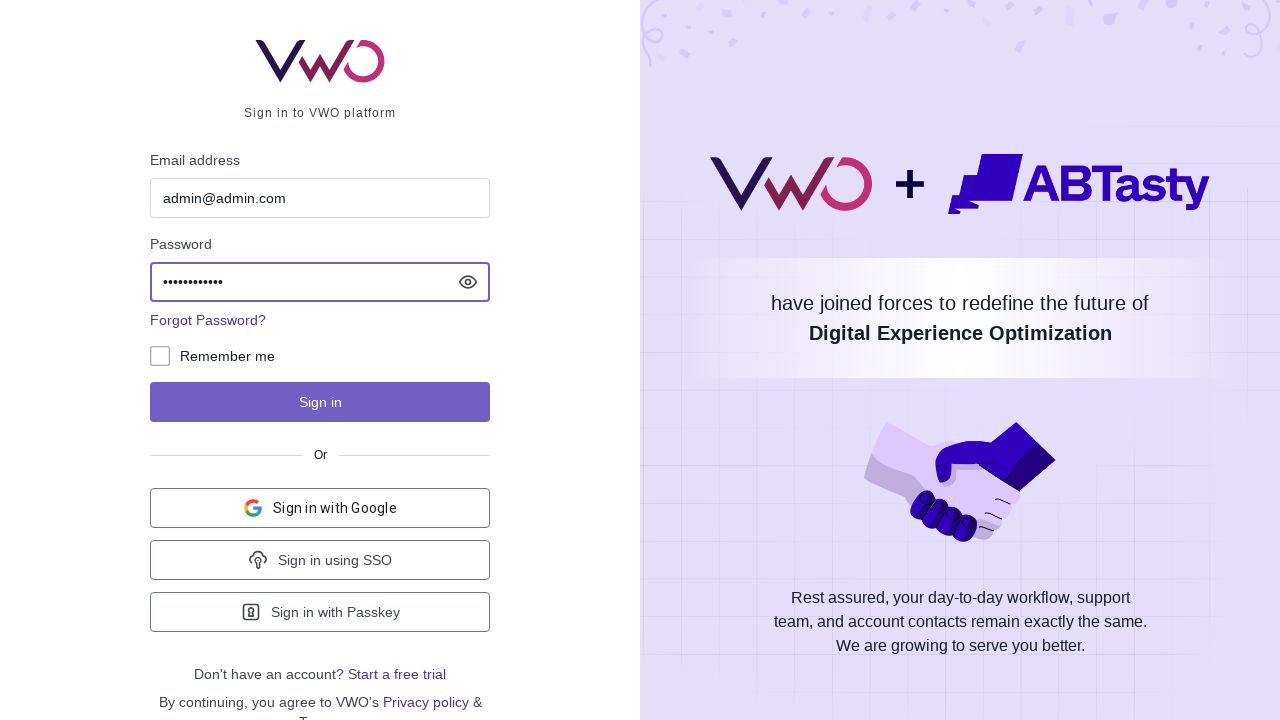

Clicked login button at (320, 402) on #js-login-btn
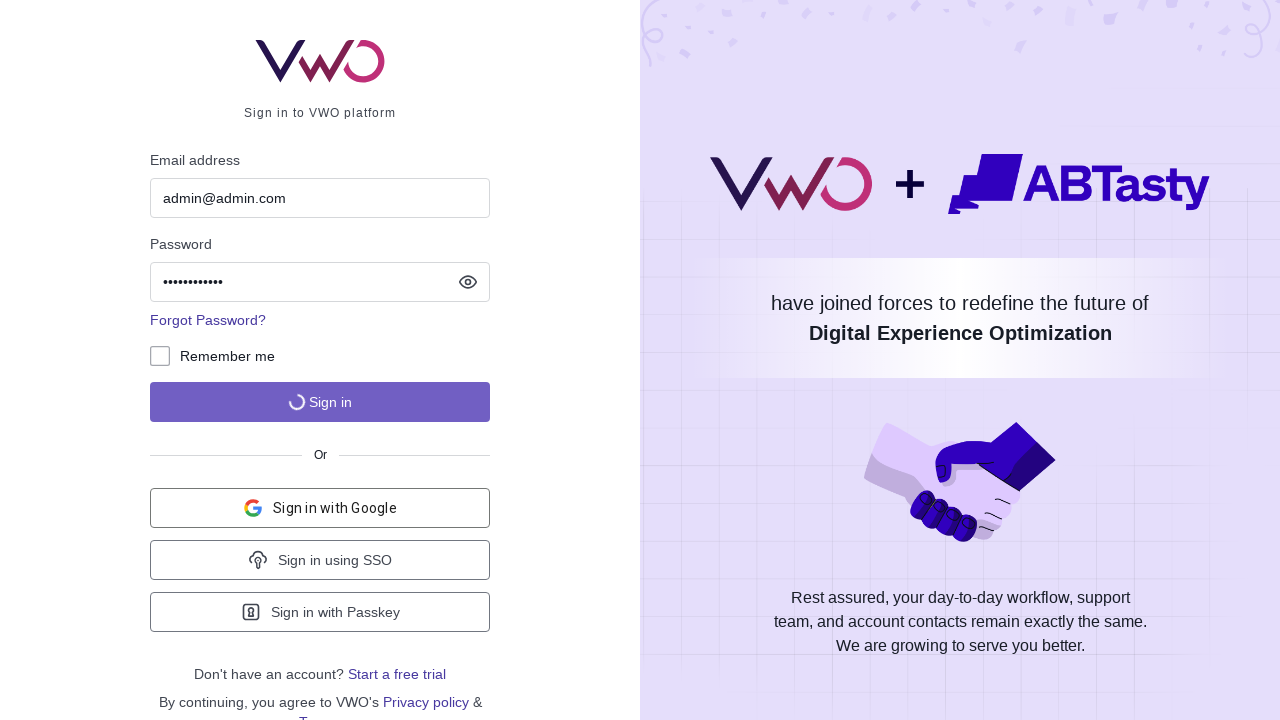

Error message appeared
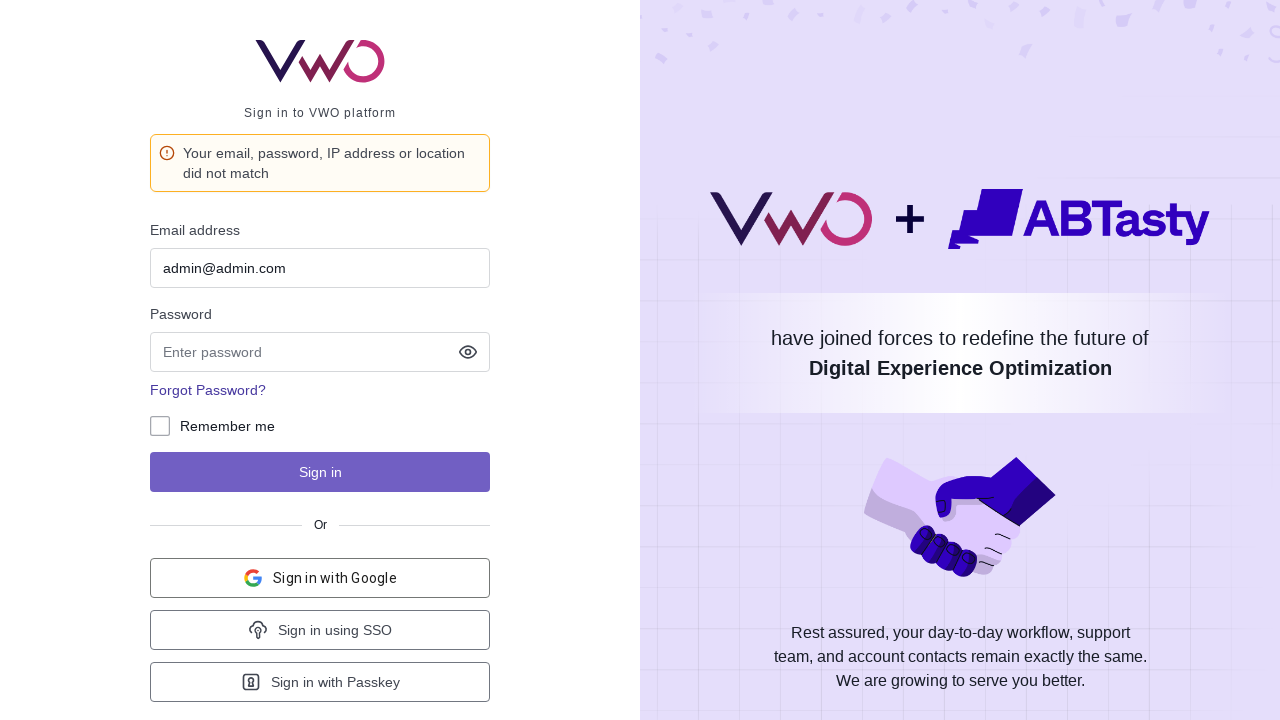

Verified error message text matches expected message
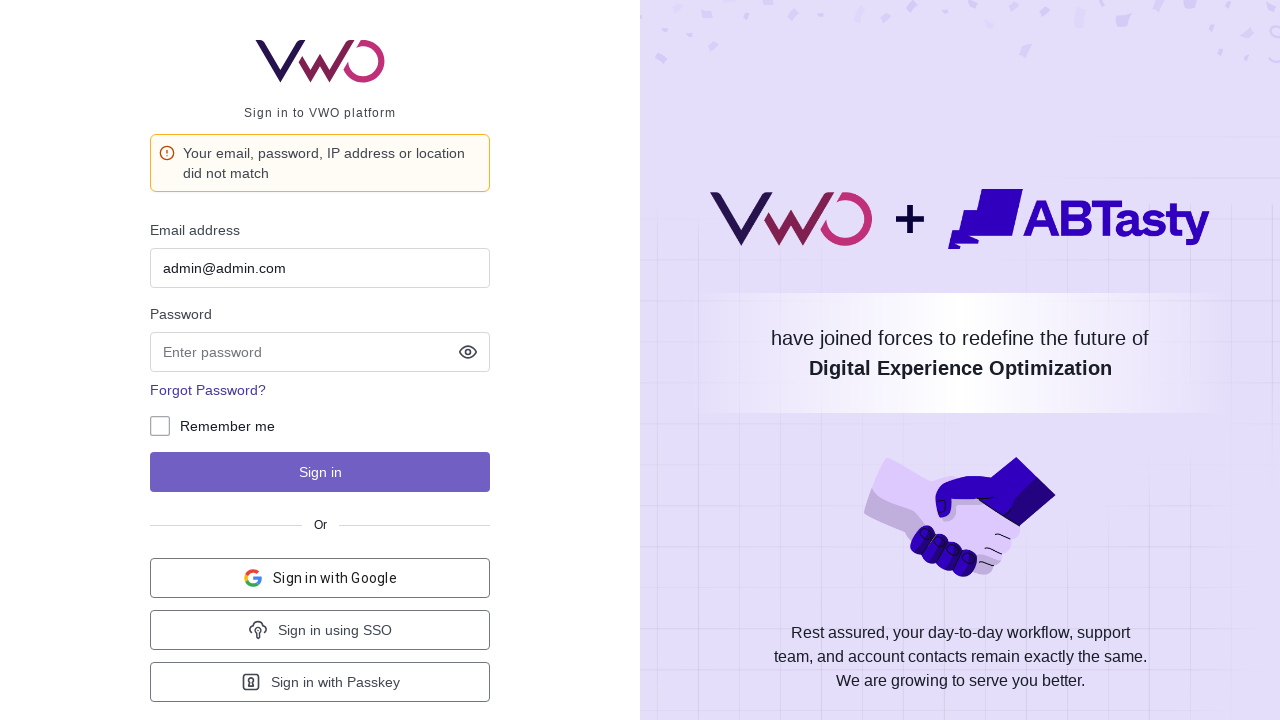

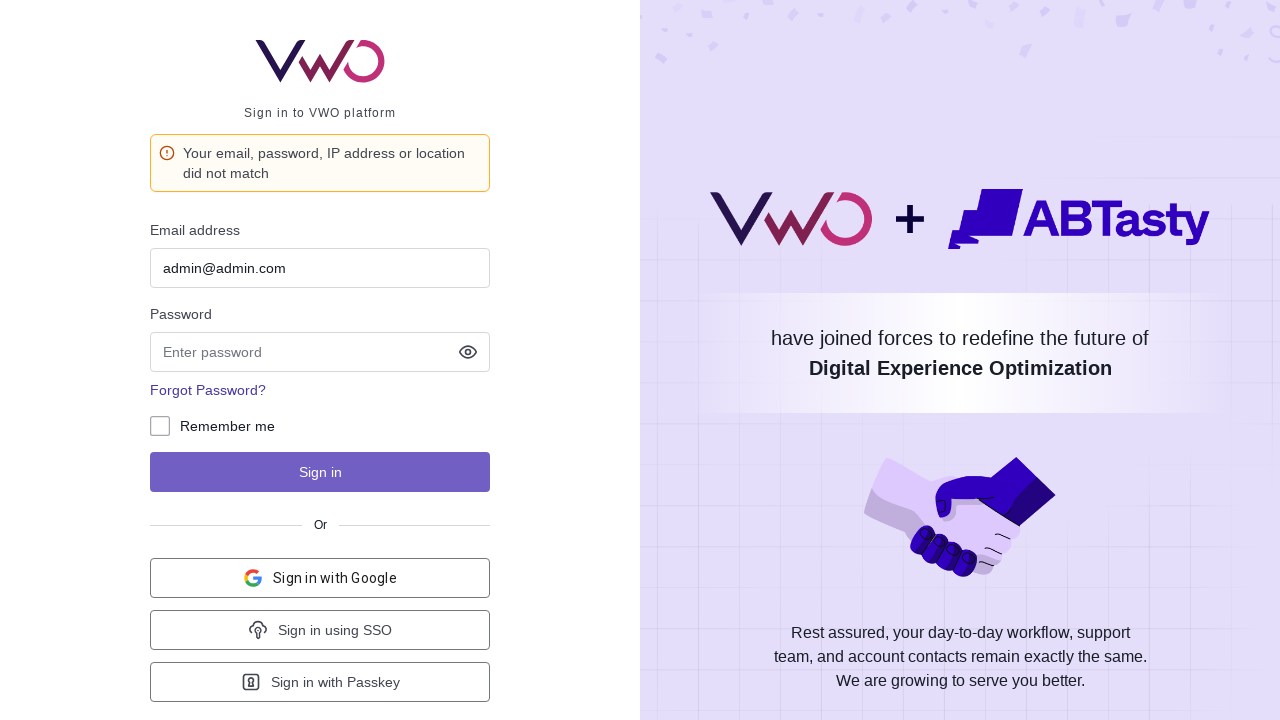